Tests the DemoQA text box form by navigating to the Elements section, clicking on Text Box, filling in user details (name, email, addresses), and submitting the form.

Starting URL: https://demoqa.com/

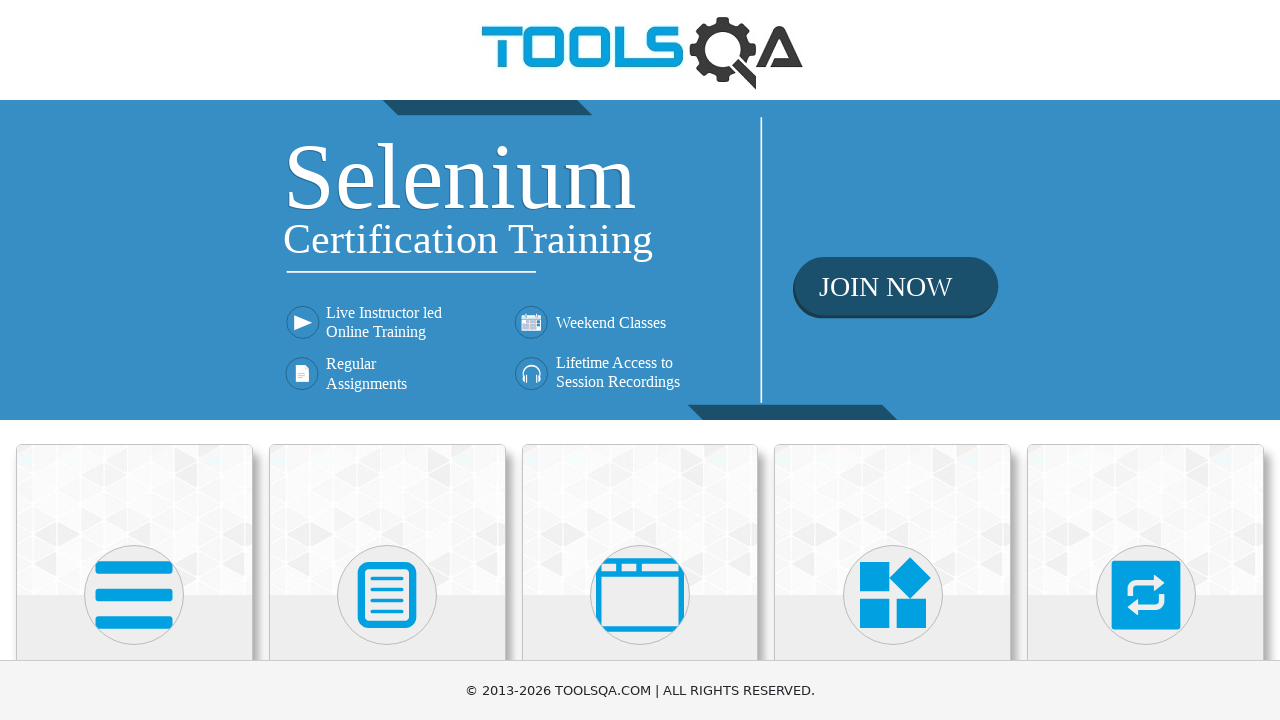

Scrolled Elements card into view
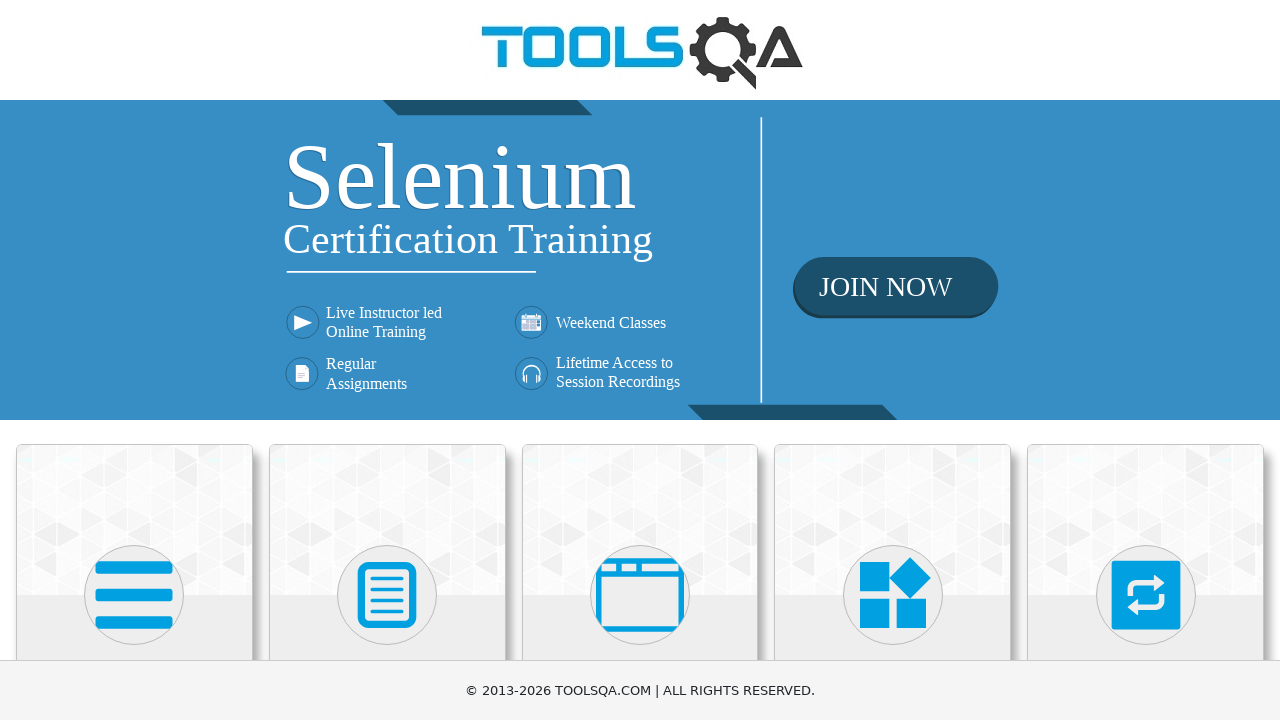

Clicked on Elements card at (134, 360) on xpath=//h5[.='Elements']
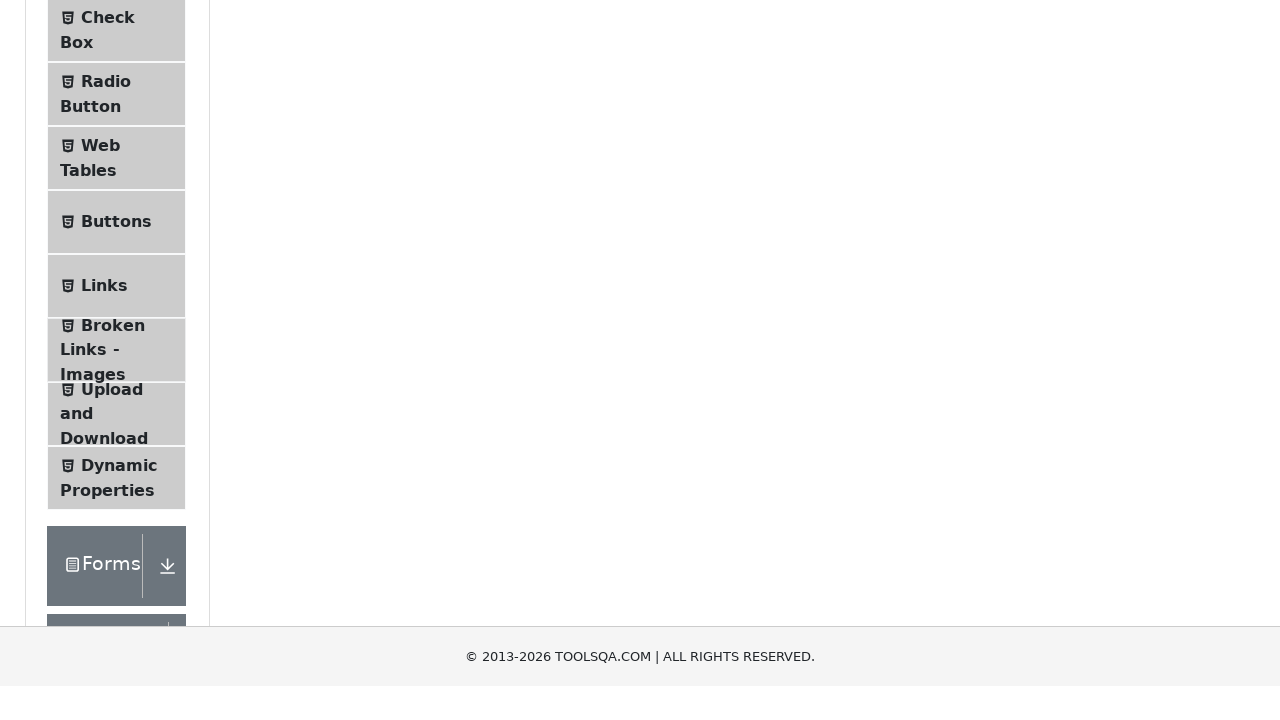

Clicked on Text Box menu item at (119, 261) on xpath=//span[.='Text Box']
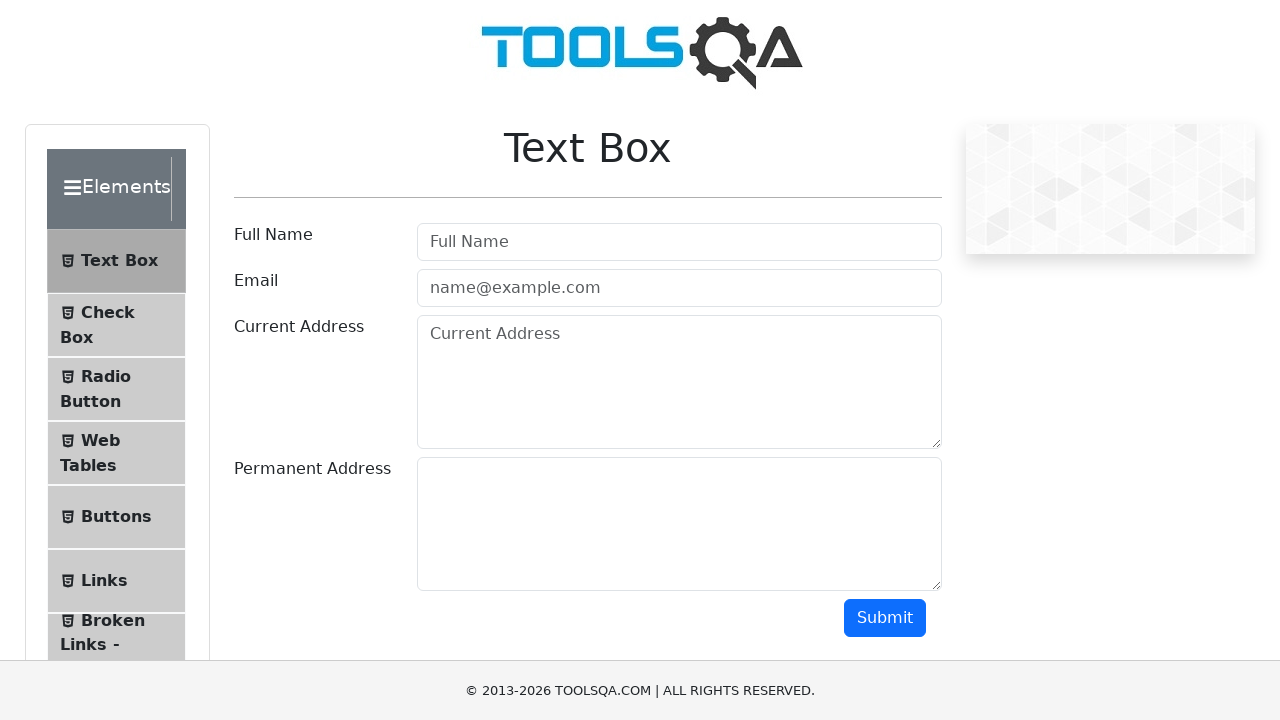

Filled username field with 'John Anderson' on input#userName
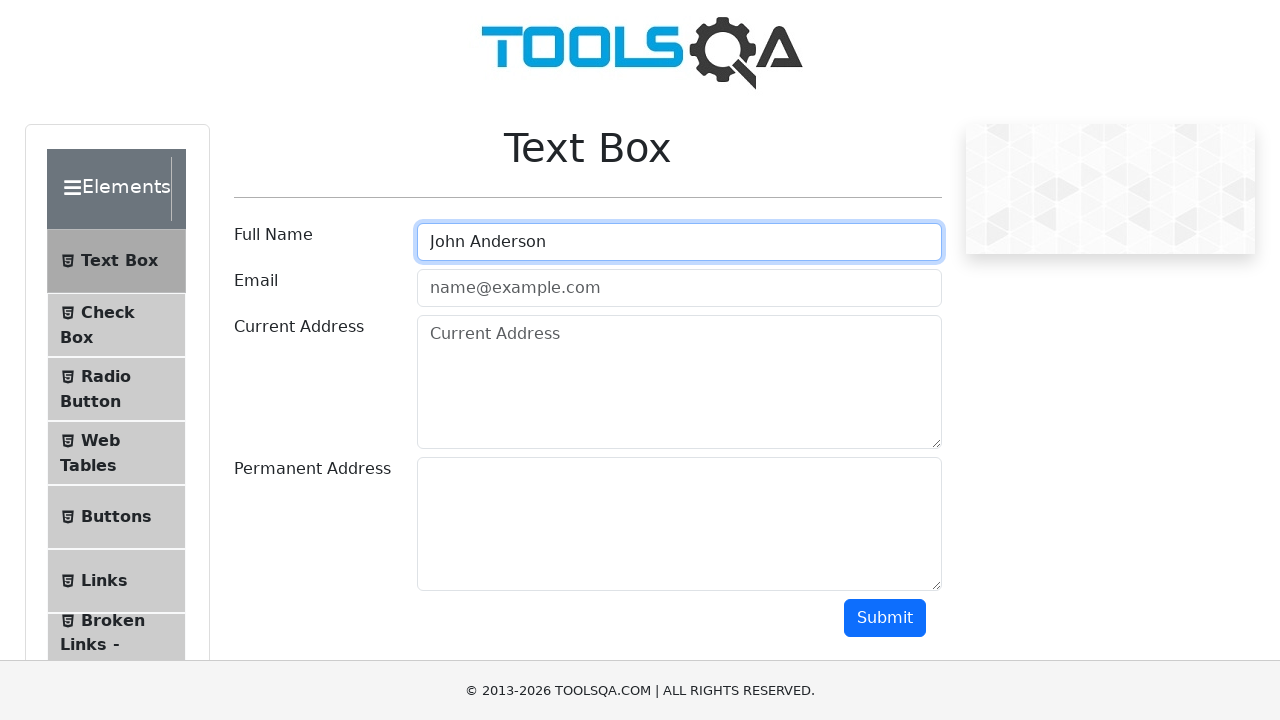

Filled email field with 'john.anderson@testmail.com' on input#userEmail
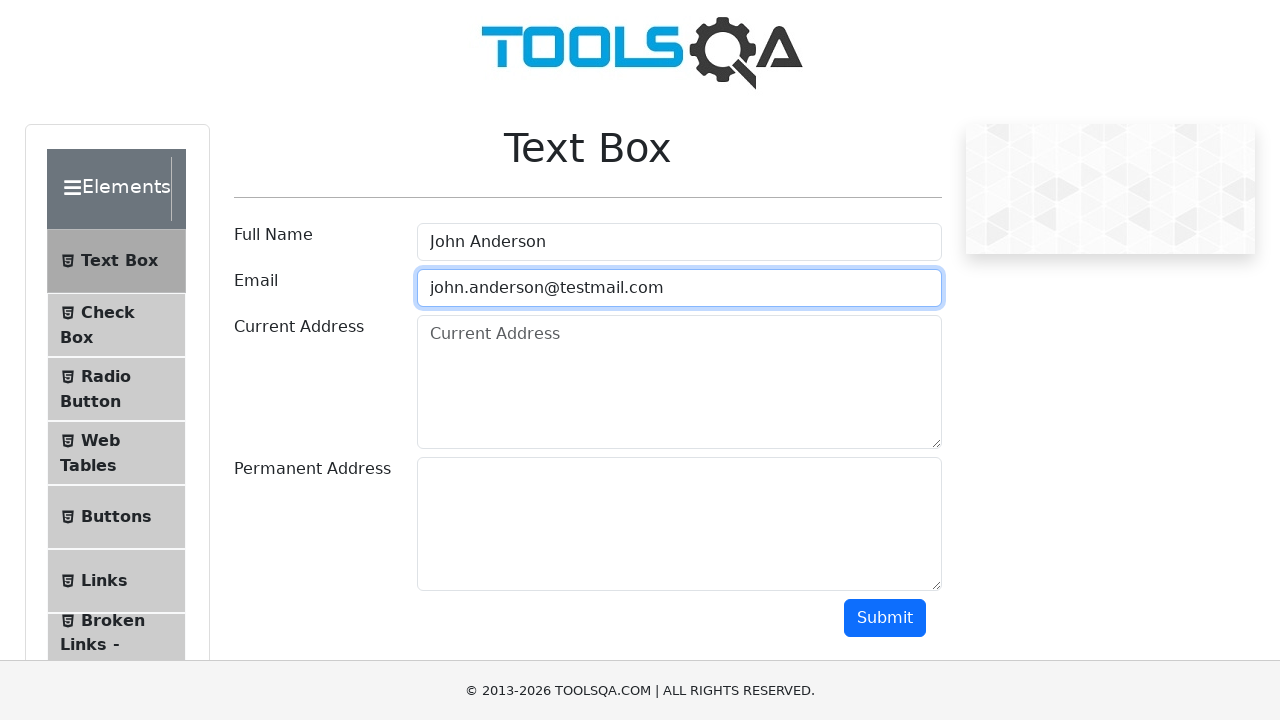

Filled current address field with '123 Oak Street, Springfield, IL 62701' on textarea#currentAddress
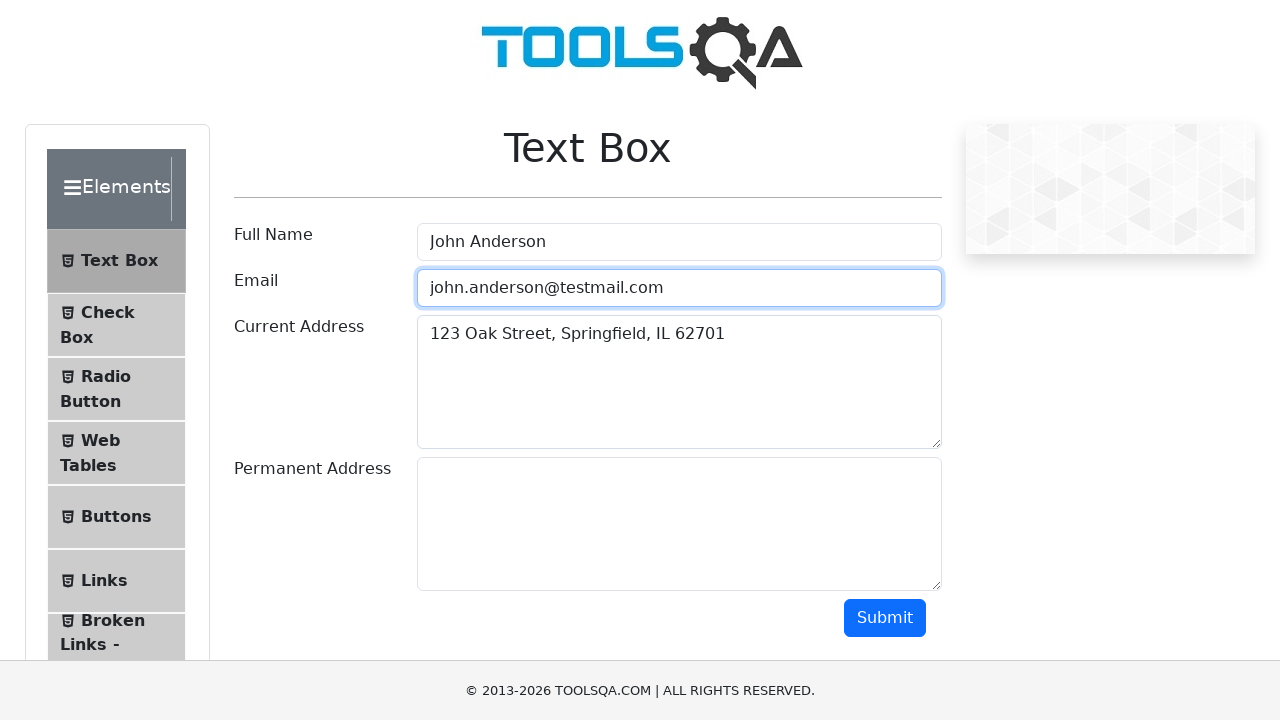

Filled permanent address field with '123 Oak Street, Springfield, IL 62701' on textarea#permanentAddress
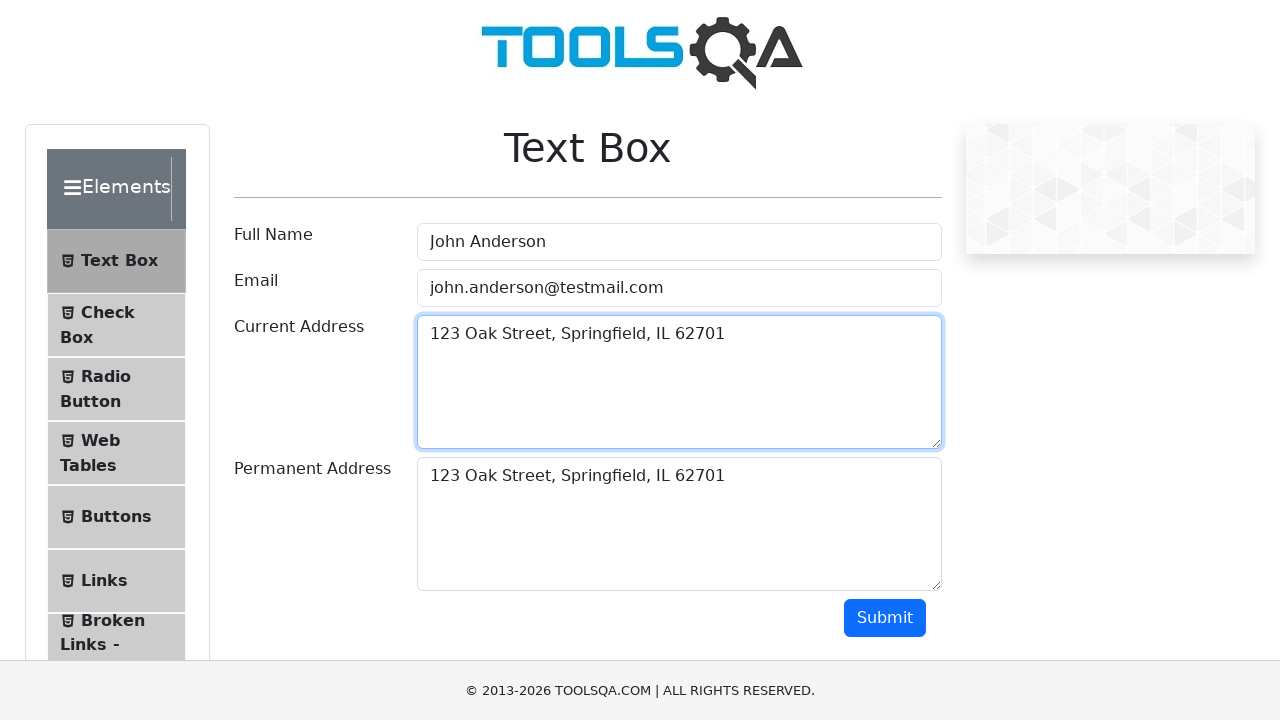

Clicked submit button to submit the form at (885, 618) on button#submit
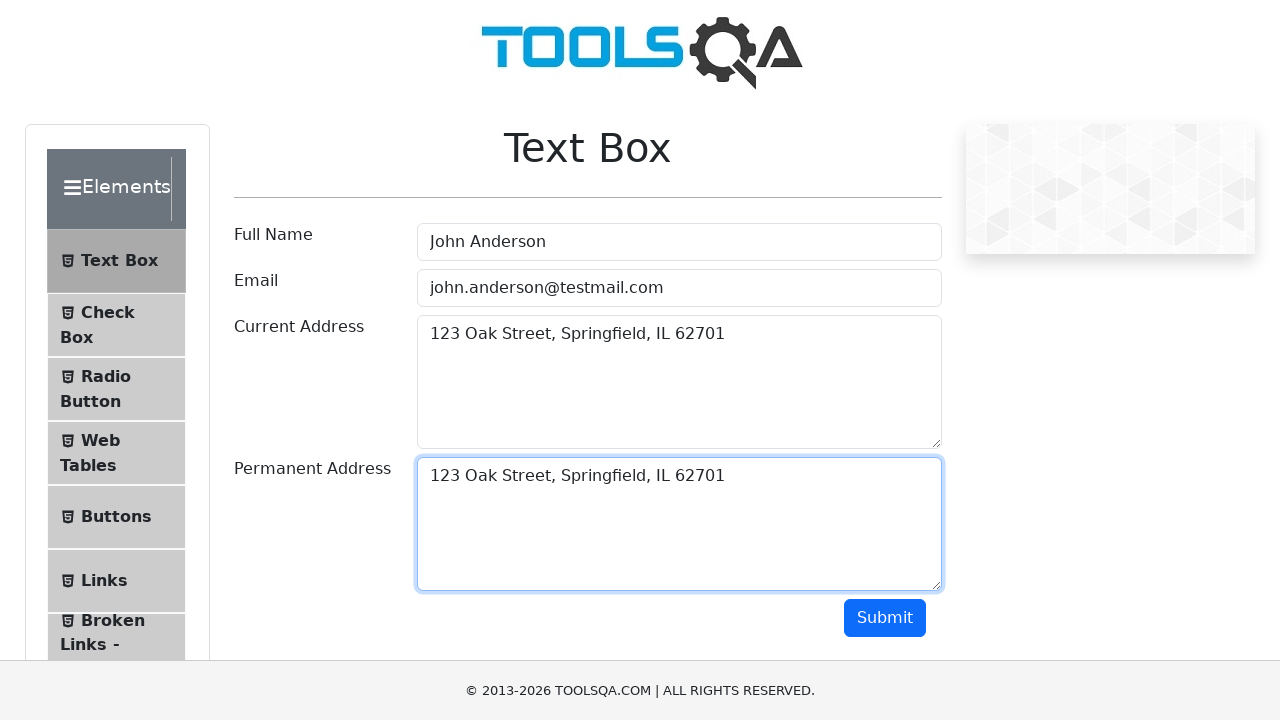

Form submission output appeared
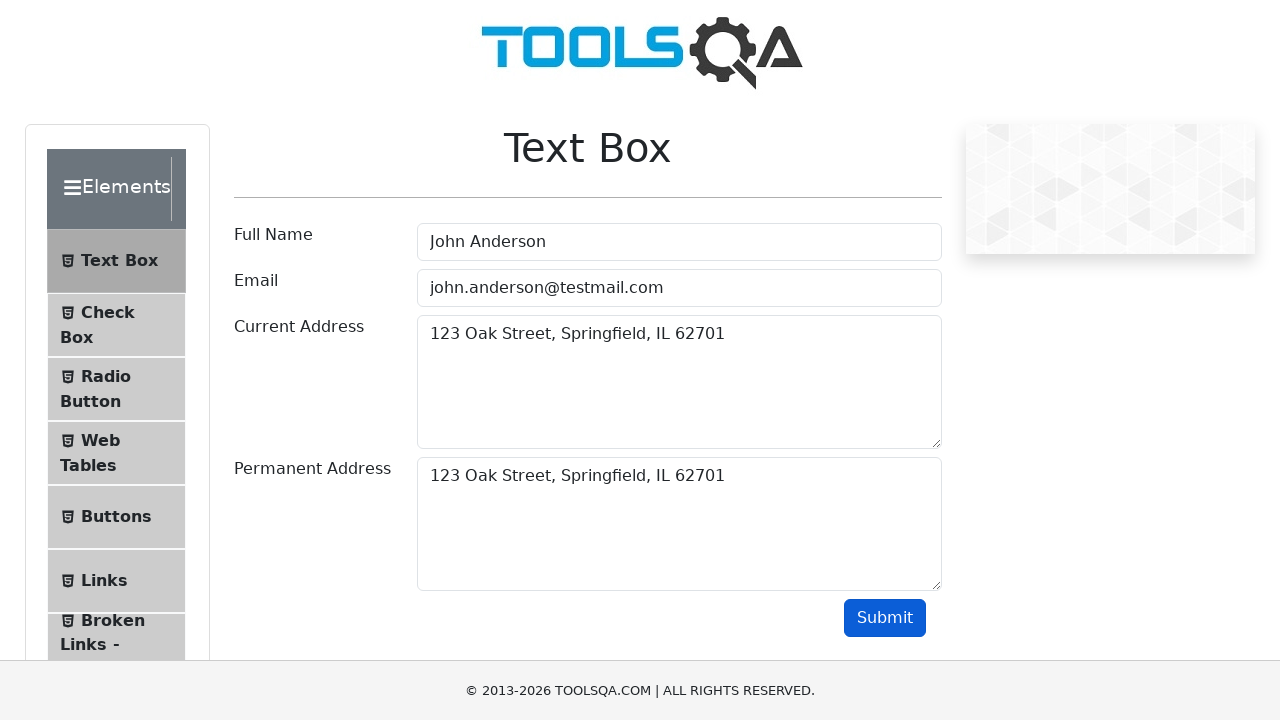

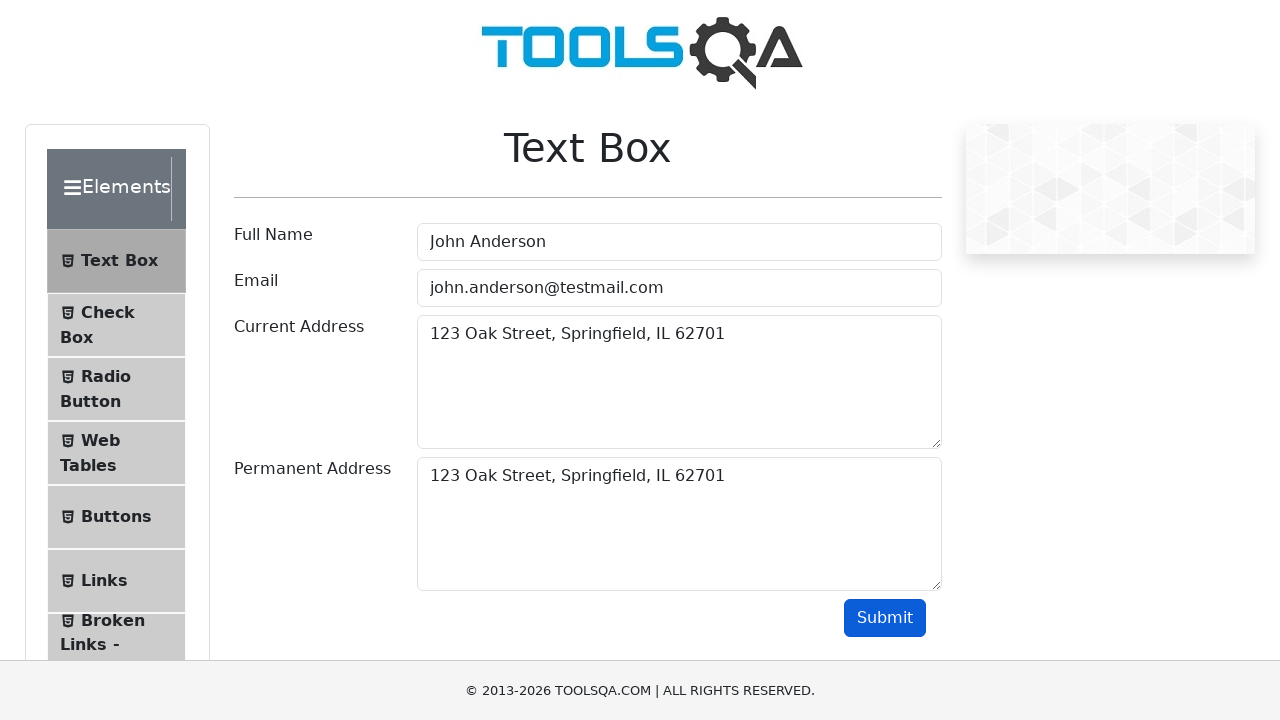